Tests dropdown list functionality on a registration page by verifying the Skills dropdown options are displayed, checking option count, and validating that skills are in sorted order. Also verifies that the Days dropdown is in ascending order.

Starting URL: http://demo.automationtesting.in/Register.html

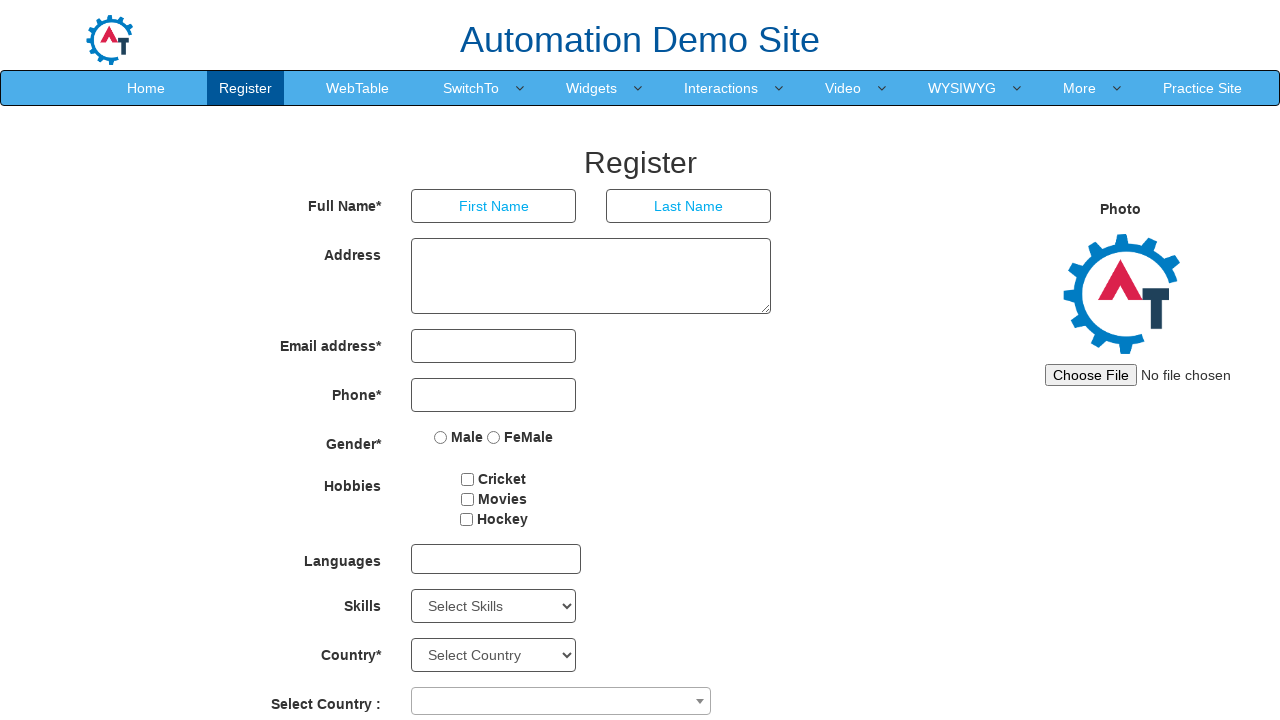

Waited for Skills dropdown to be visible
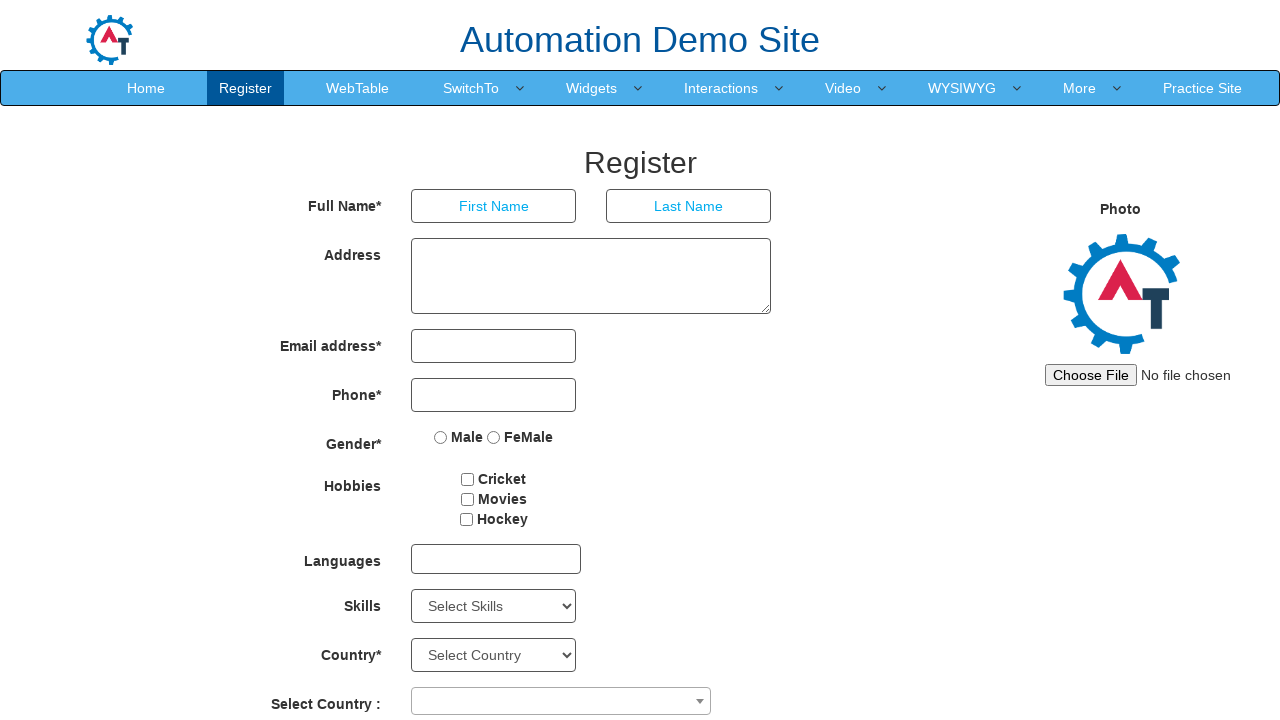

Located Skills dropdown element
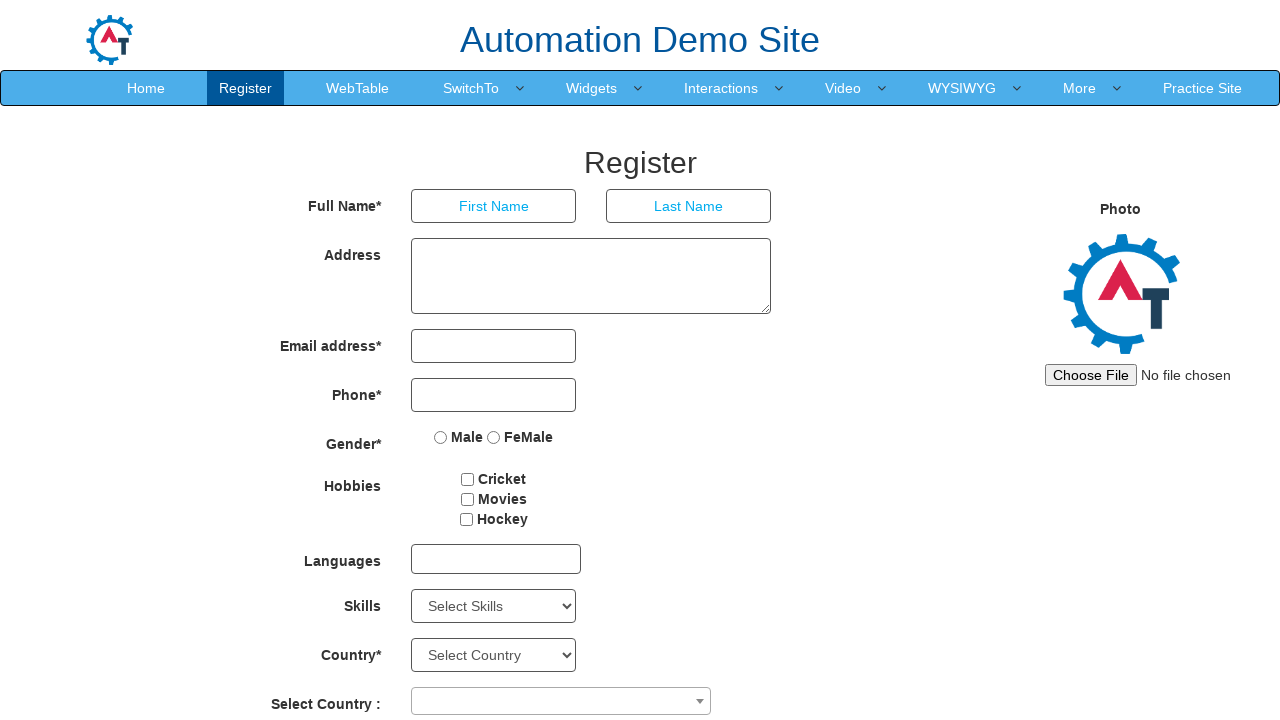

Clicked on Skills dropdown to open options at (494, 606) on #Skills
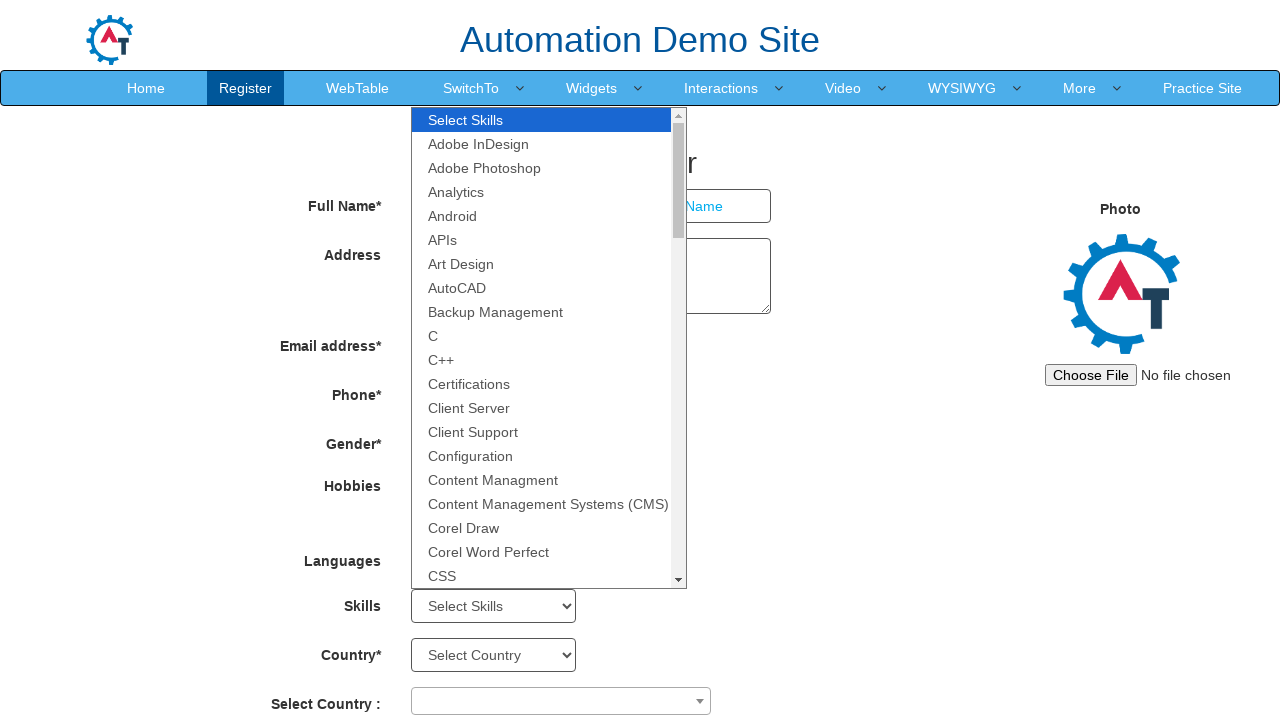

Retrieved all Skills dropdown options (count: 78)
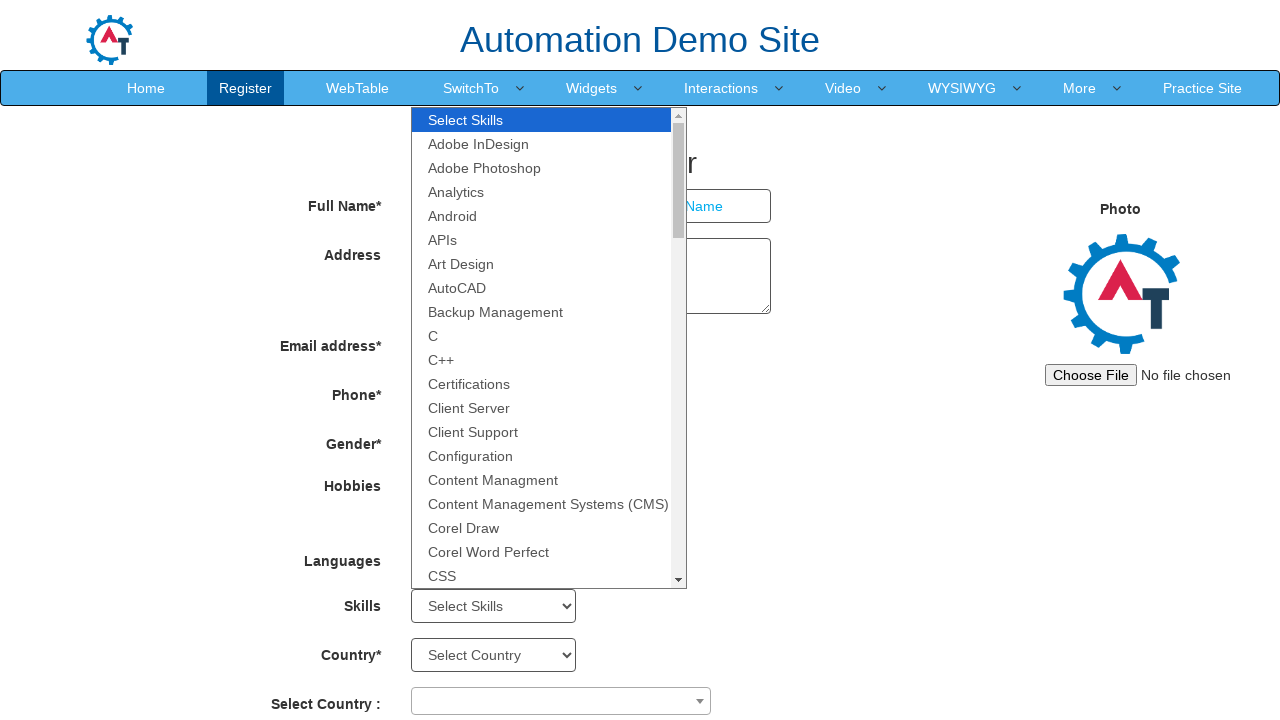

Extracted 77 skill names from dropdown
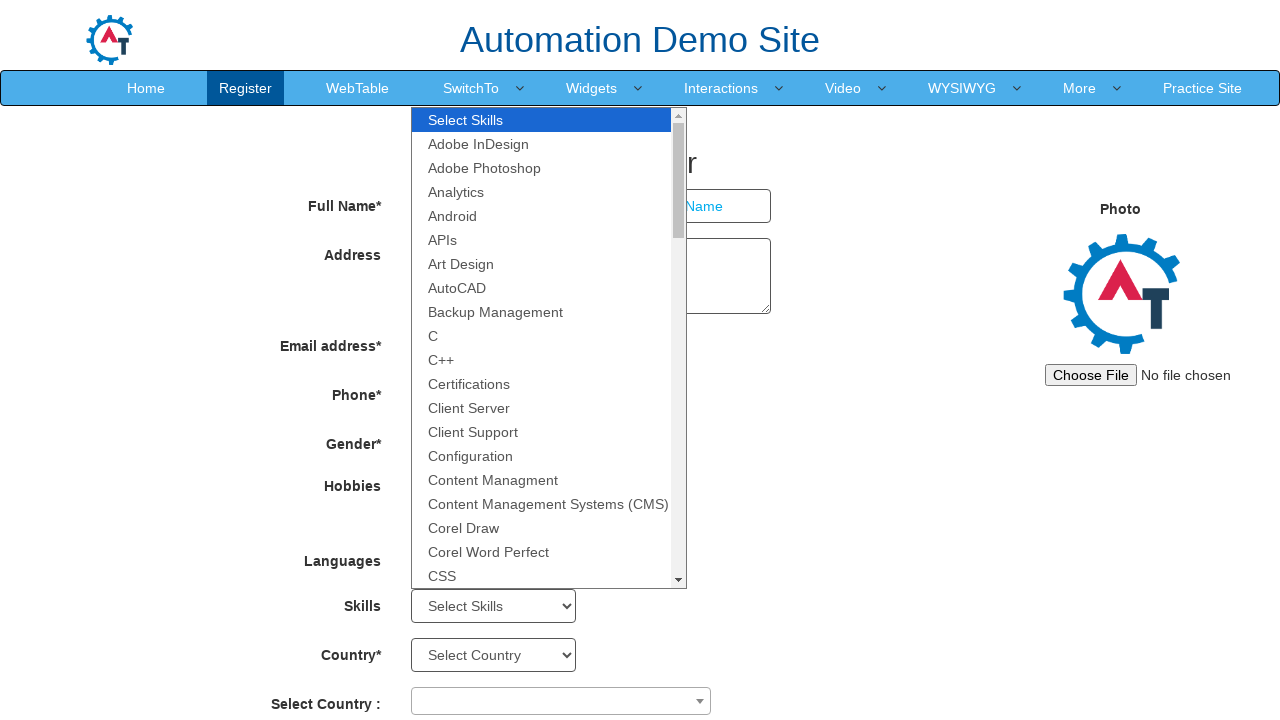

Verified Skills are in sorted order: True
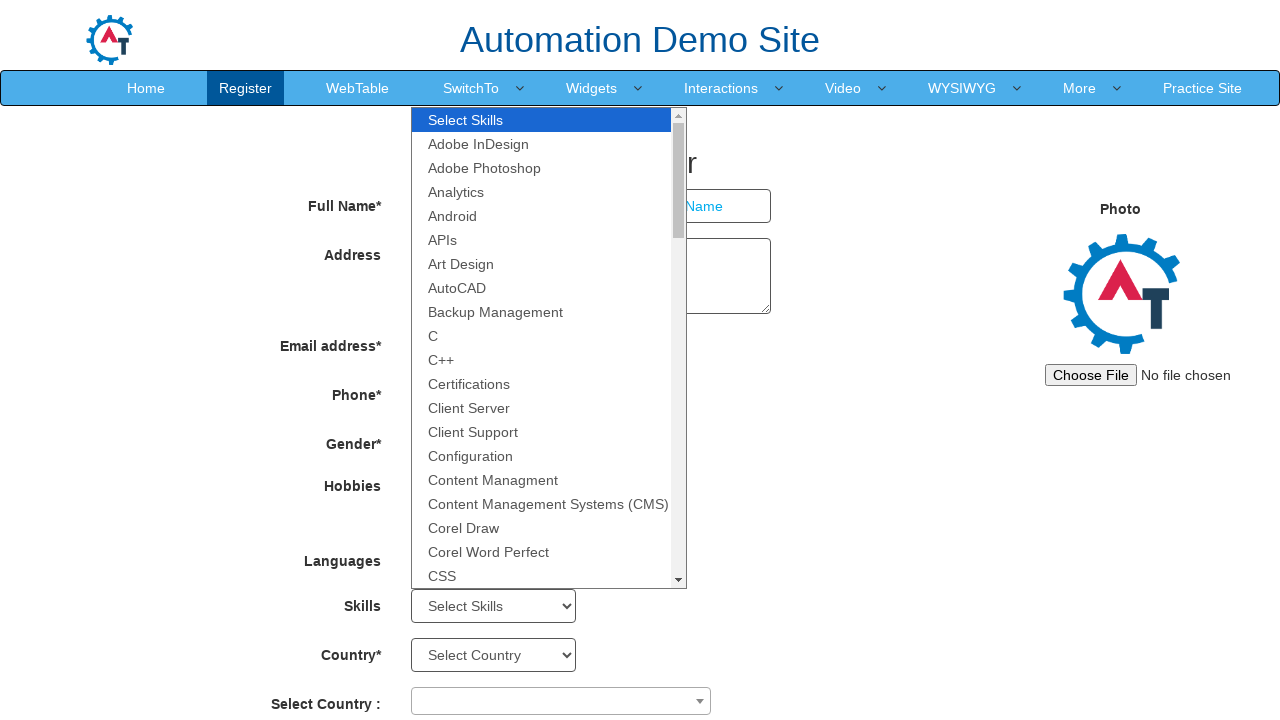

Waited for Days dropdown to be visible
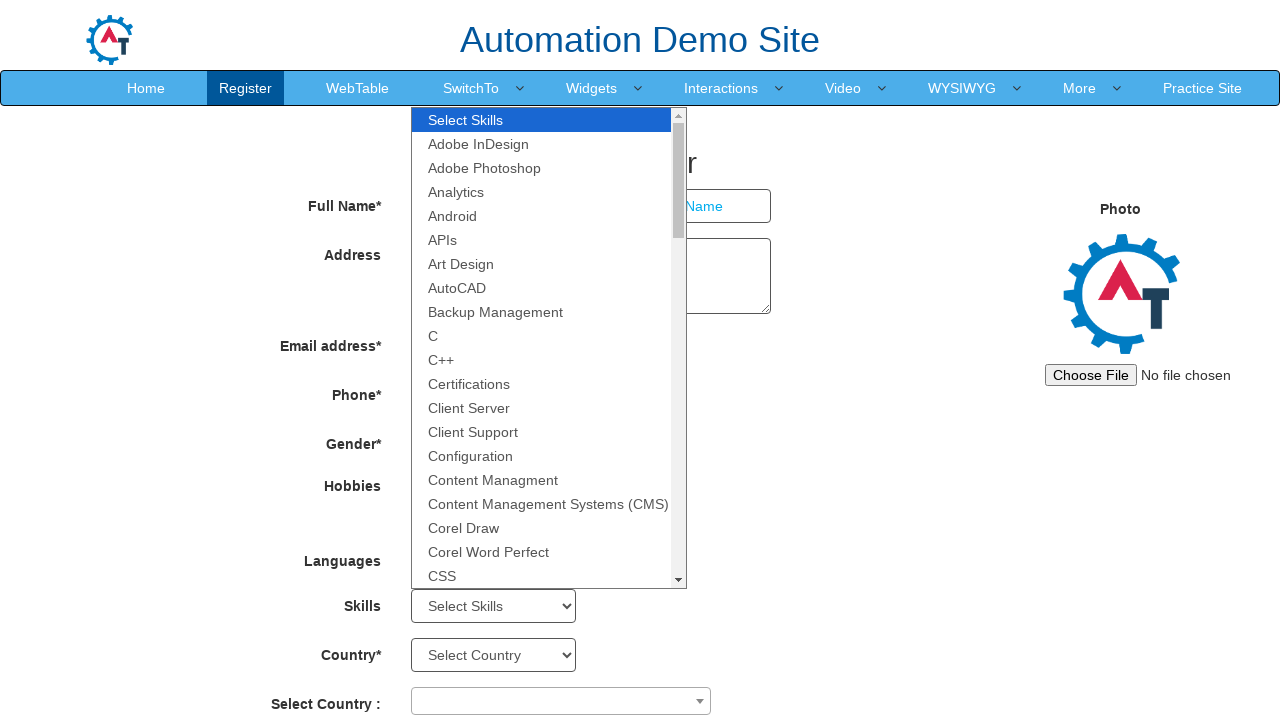

Retrieved all Days dropdown options (count: 32)
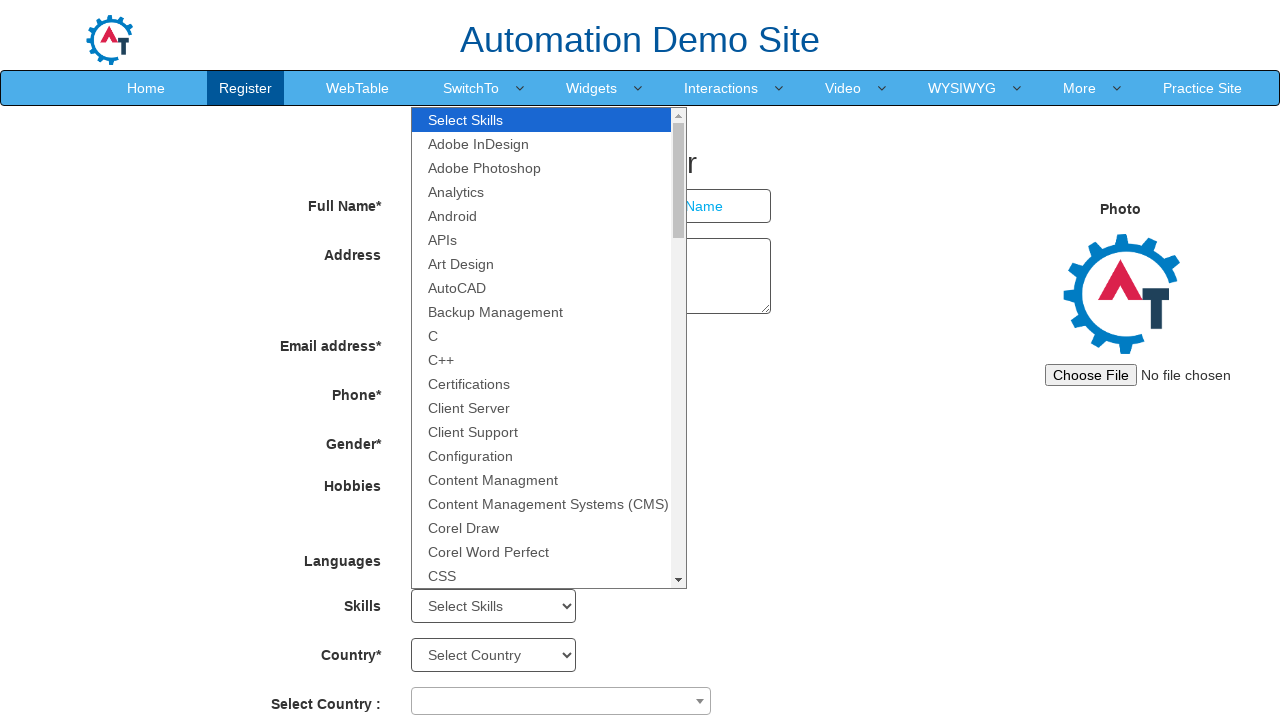

Verified Days are in ascending order: True
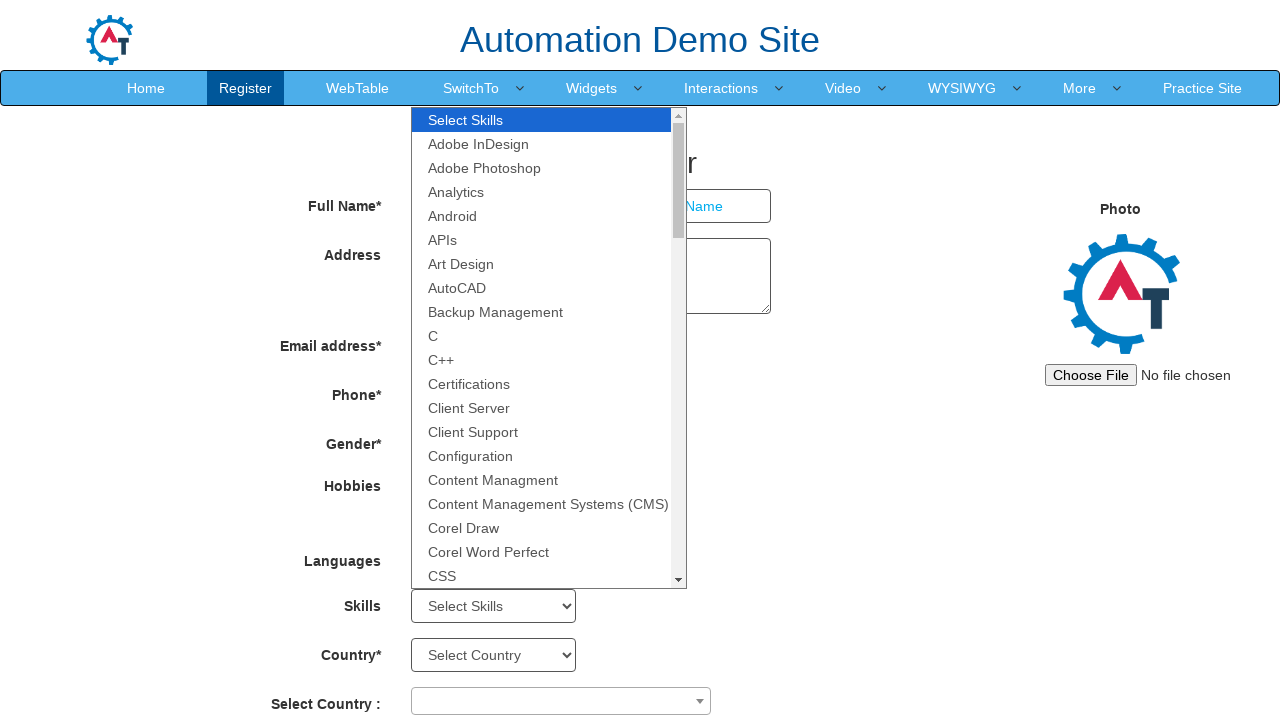

Selected skill at index 4 from Skills dropdown on #Skills
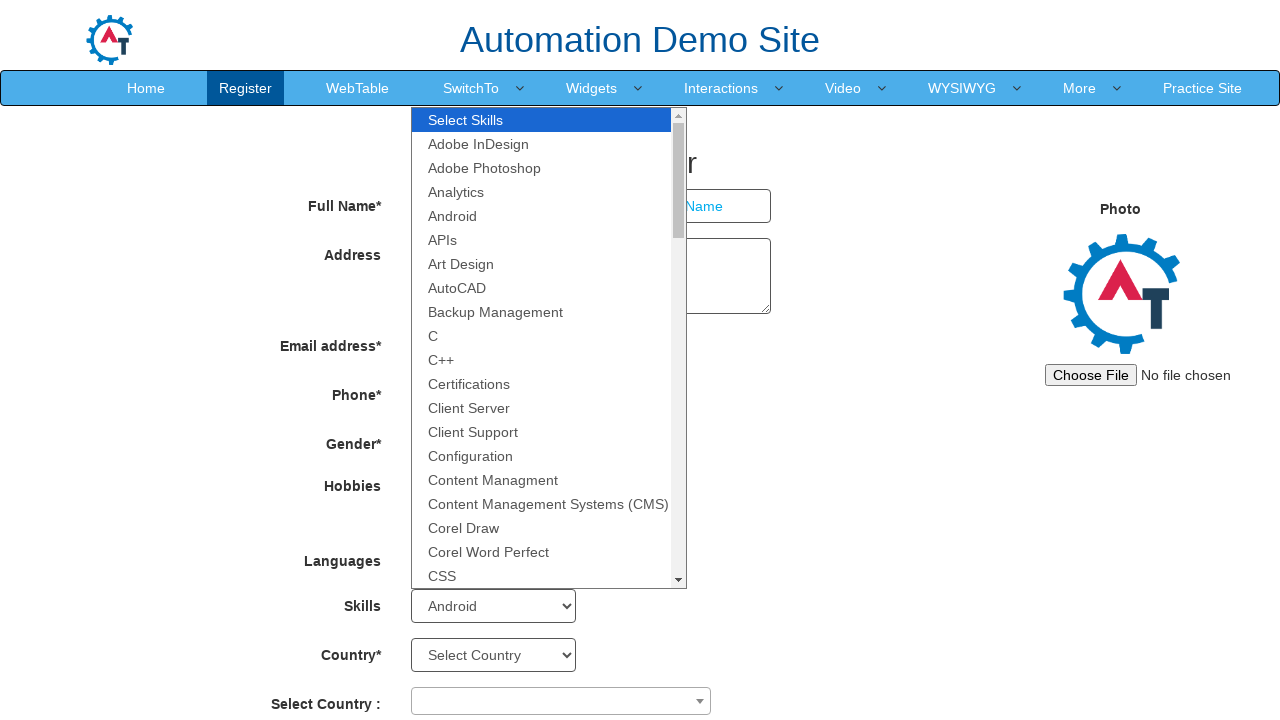

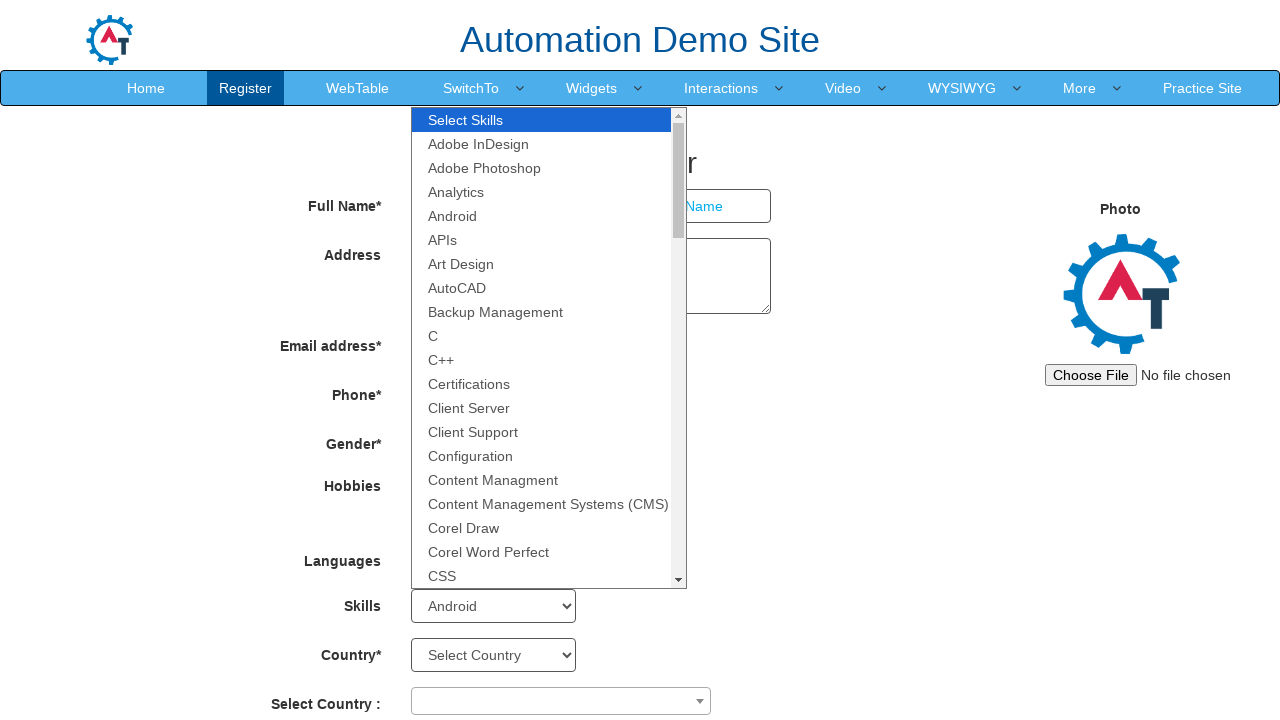